Tests the calculator's error handling when symbols are entered in the second number field for addition

Starting URL: https://gerabarud.github.io/is3-calculadora/

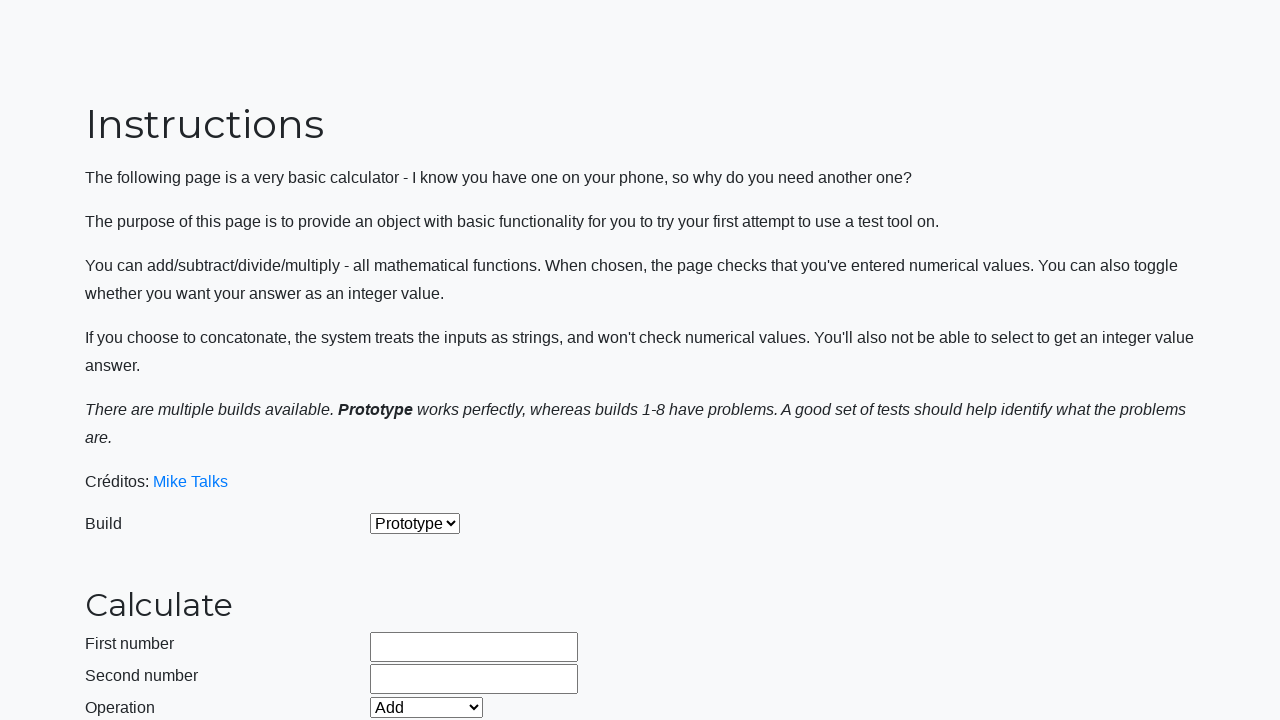

Selected build version 2 on #selectBuild
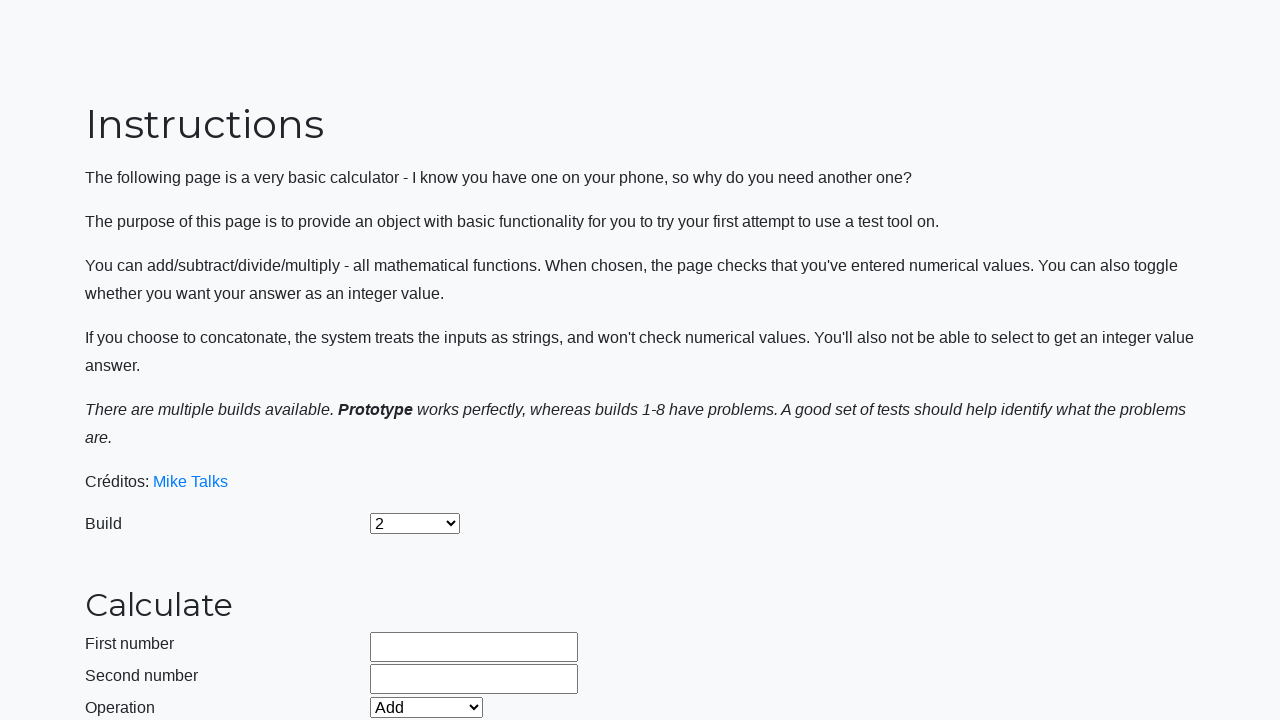

Selected Add operation from dropdown on #selectOperationDropdown
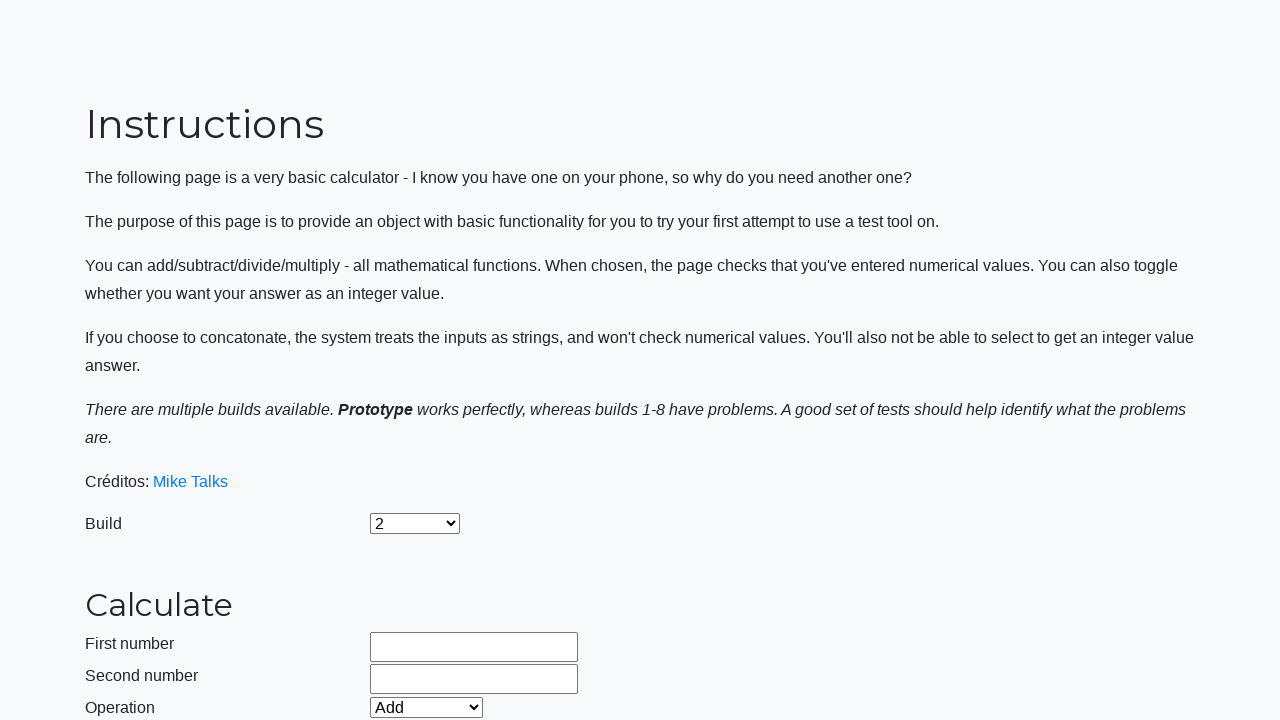

Entered '3' in first number field on #number1Field
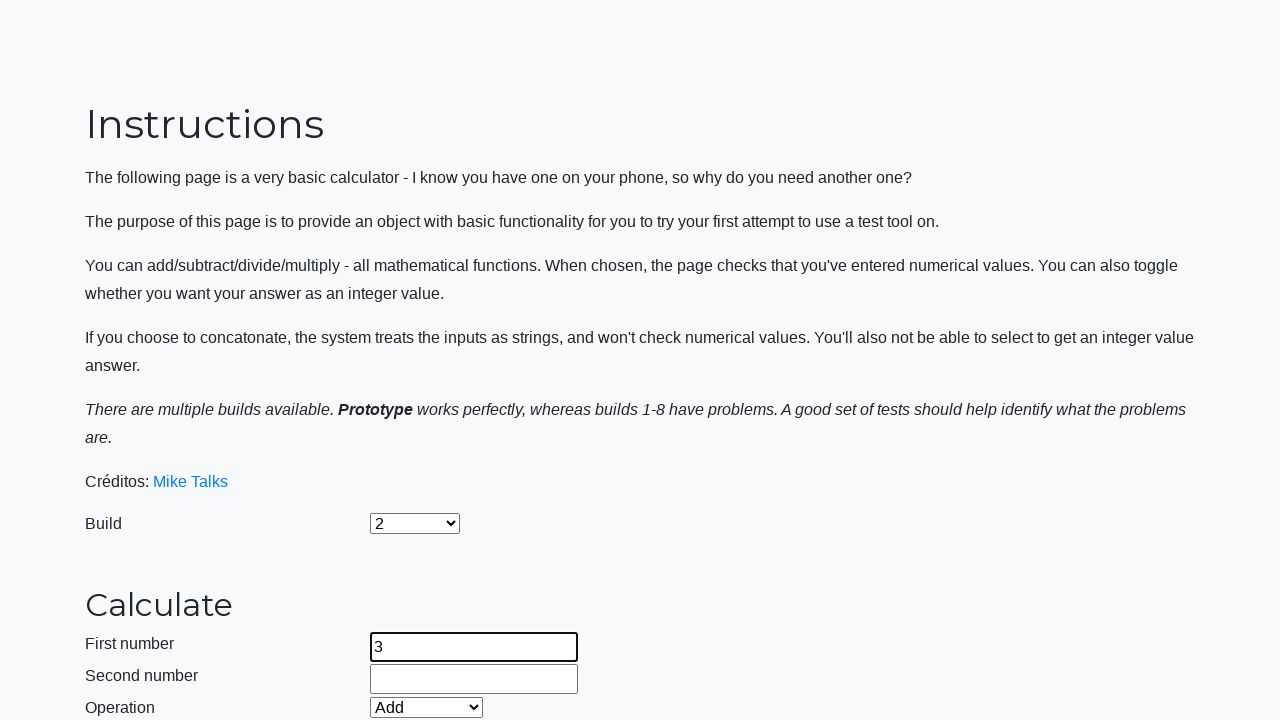

Entered '$=' symbols in second number field on #number2Field
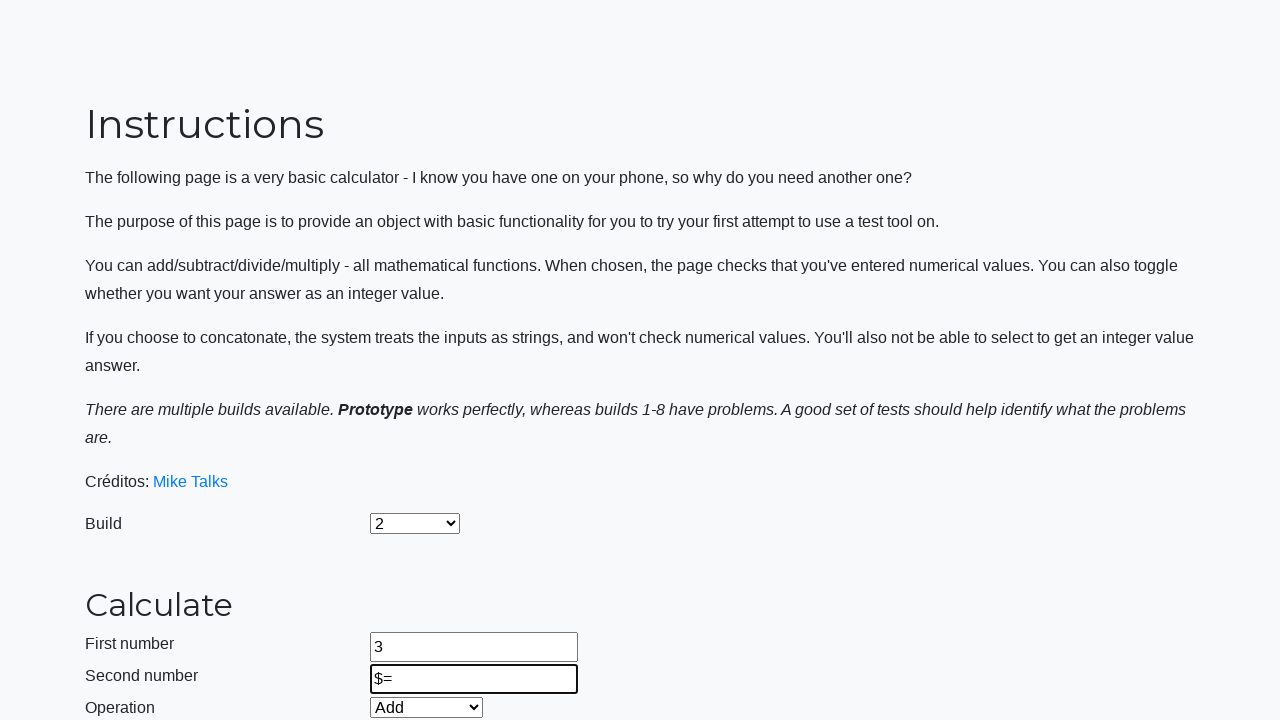

Waited 1000ms
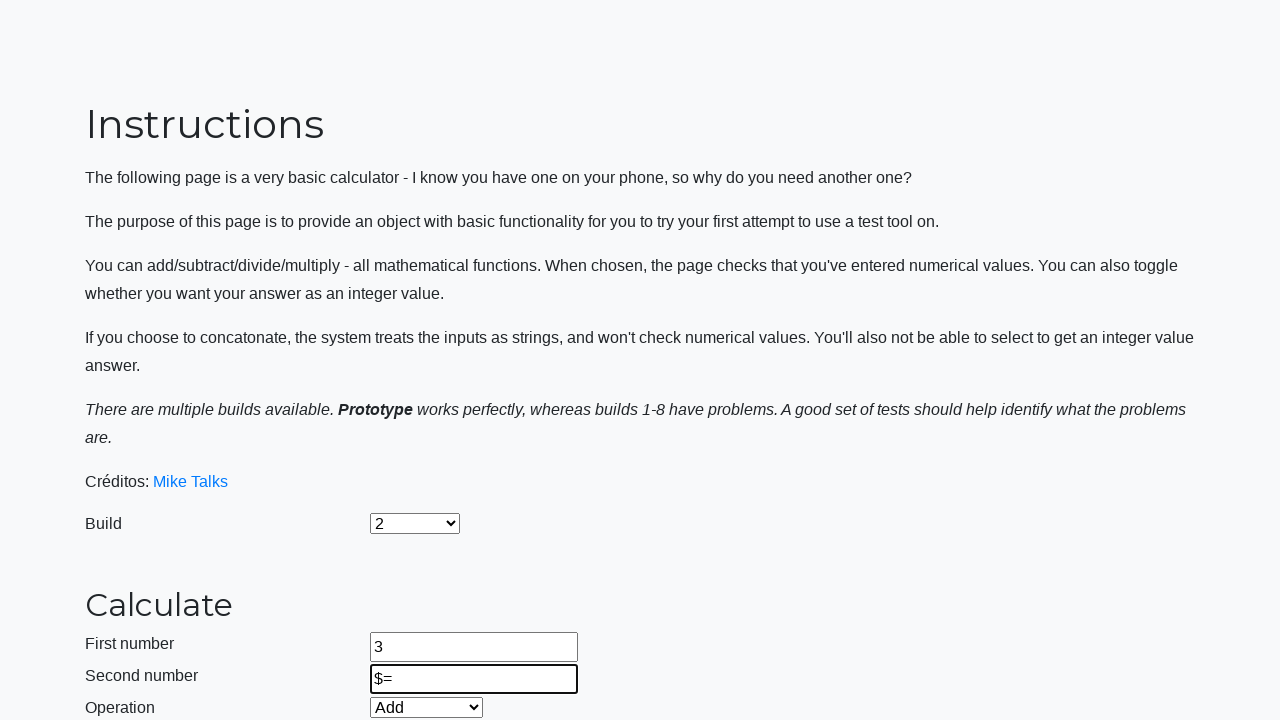

Clicked calculate button with symbols in second field at (422, 451) on #calculateButton
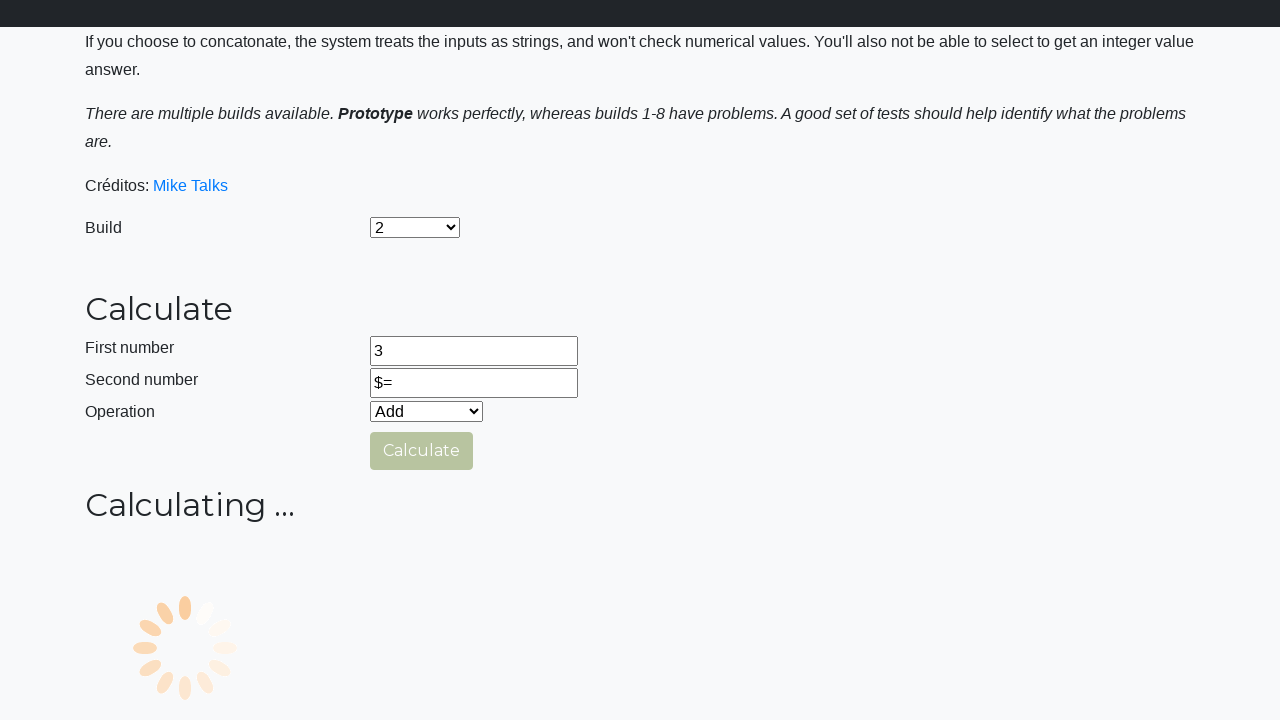

Clicked integers only checkbox at (376, 528) on #integerSelect
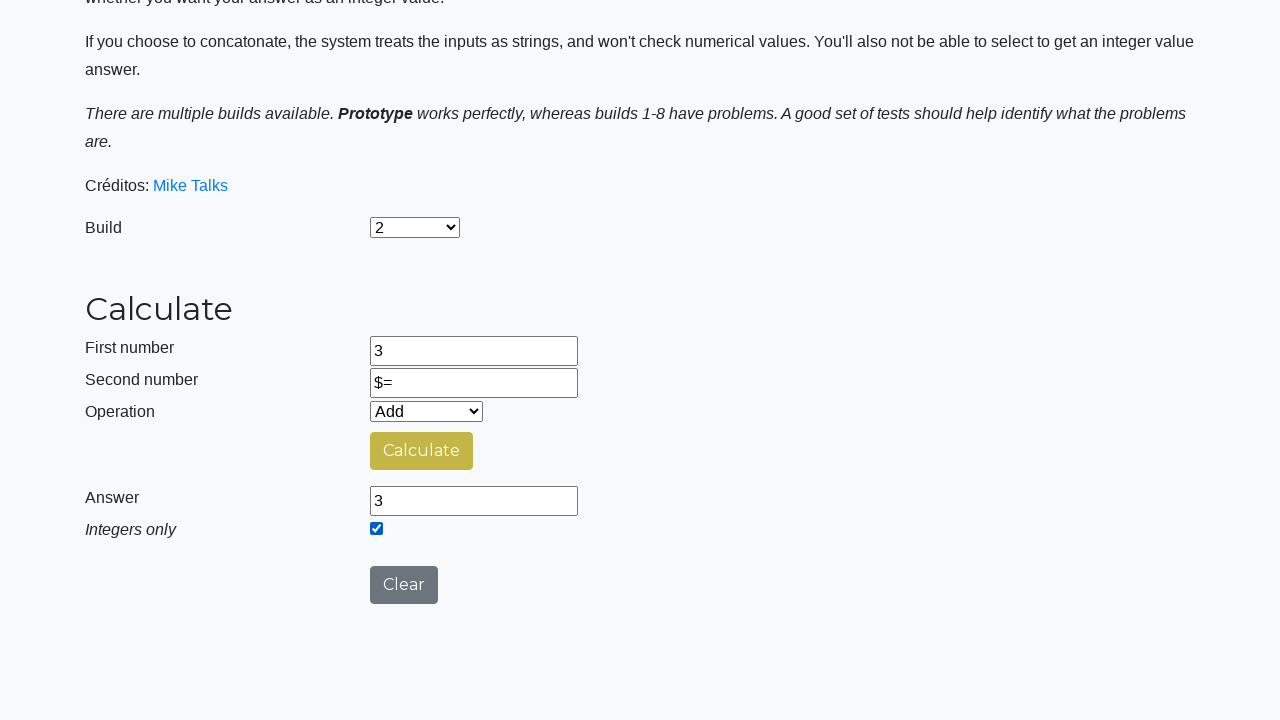

Clicked calculate button again with integers only enabled at (422, 451) on #calculateButton
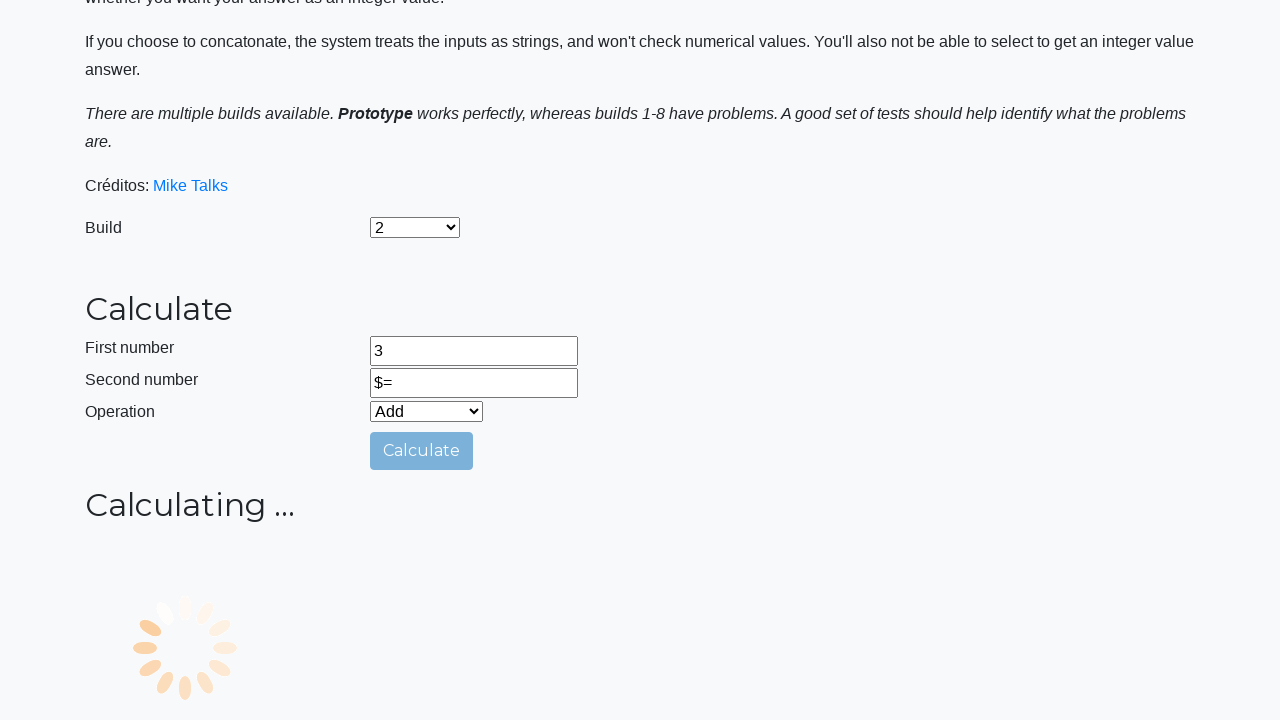

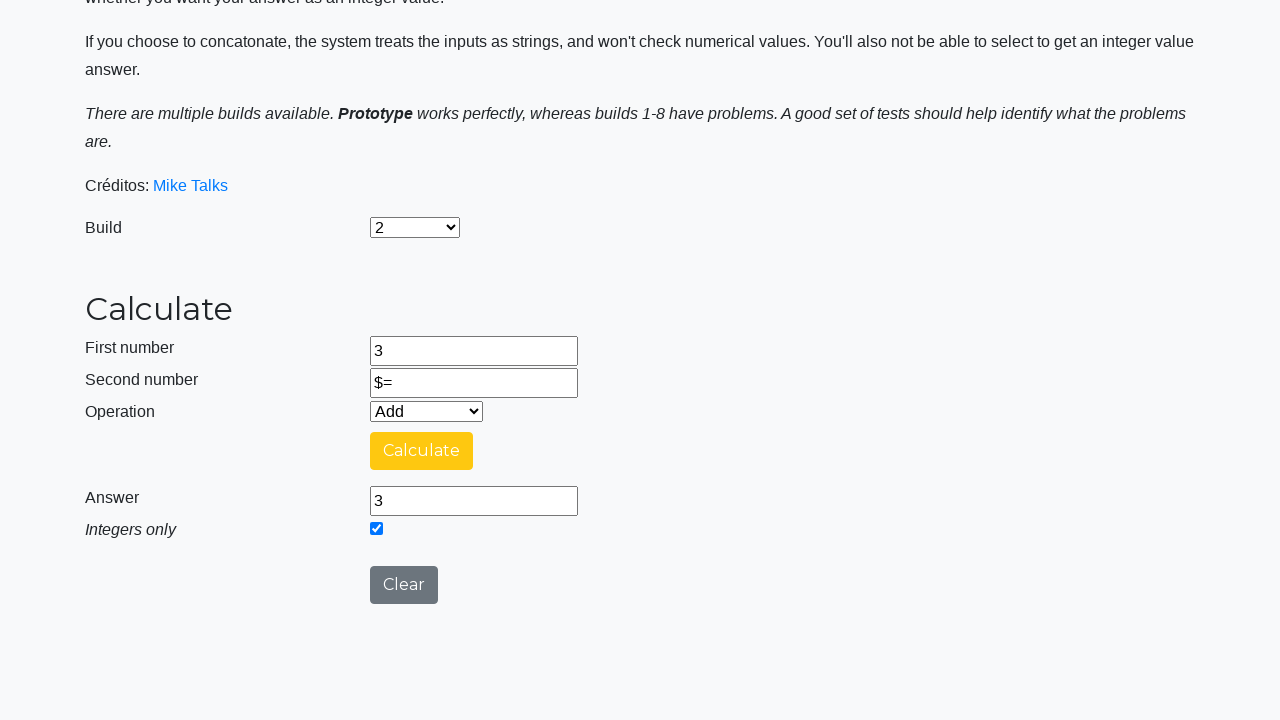